Tests dynamic data loading functionality by clicking a button to load new user data and verifying the first name is displayed

Starting URL: https://syntaxprojects.com/dynamic-data-loading-demo.php

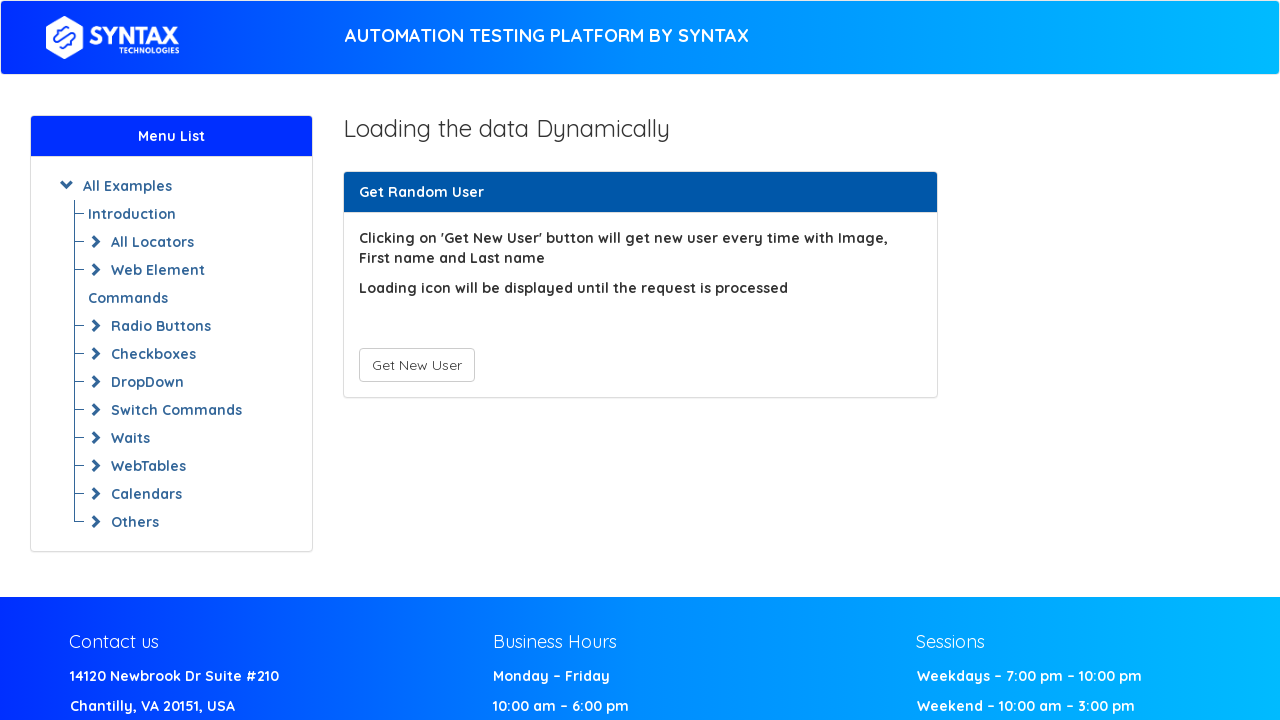

Clicked 'Get New User' button to load dynamic data at (416, 365) on button[type='button']
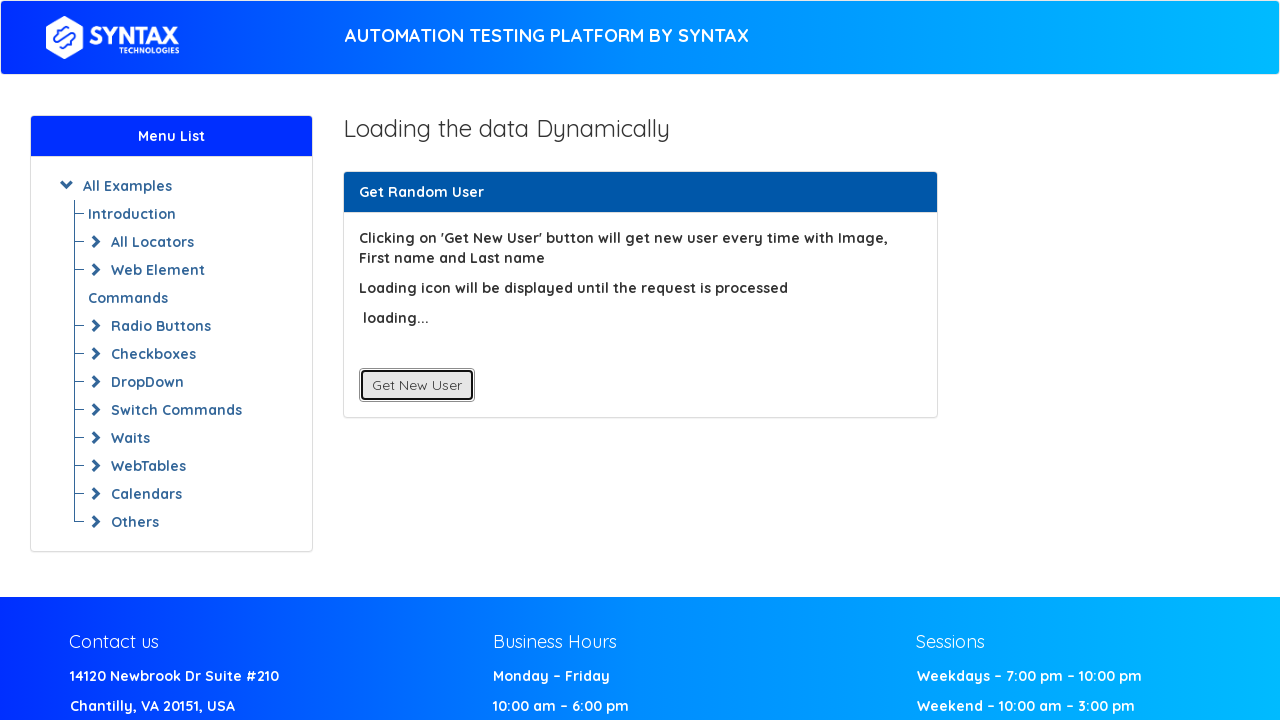

Verified that first name was loaded and displayed
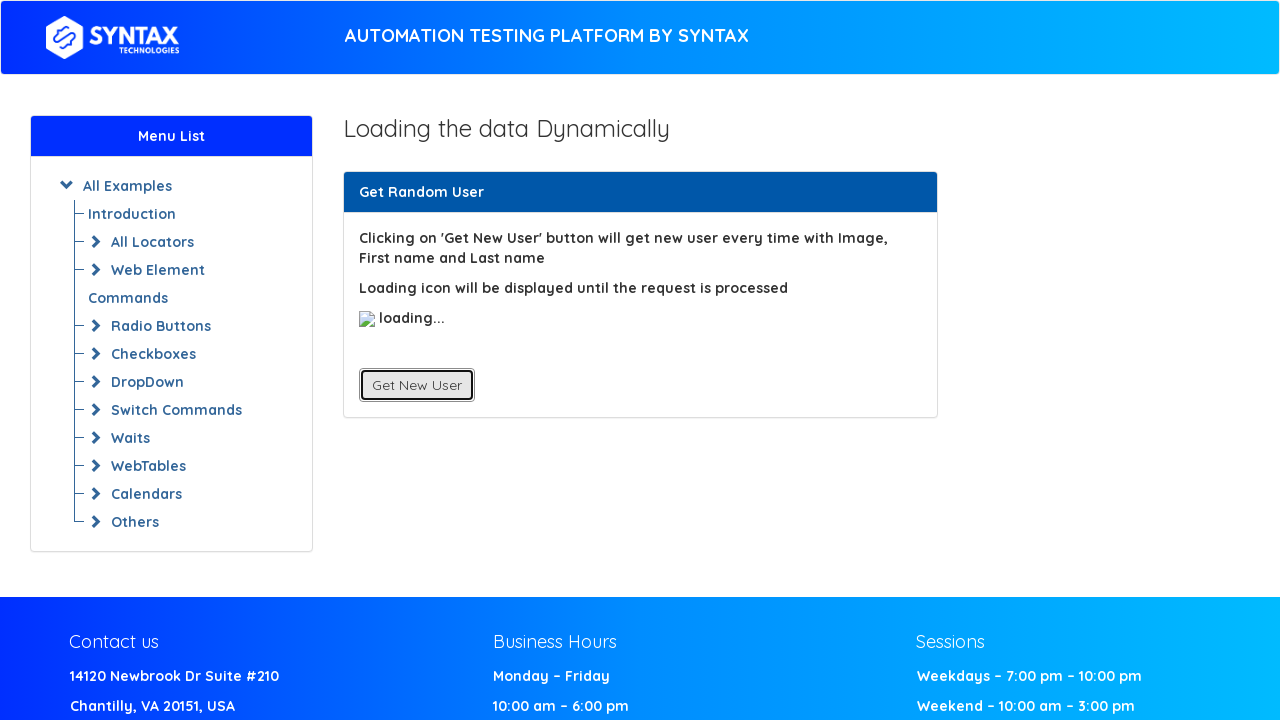

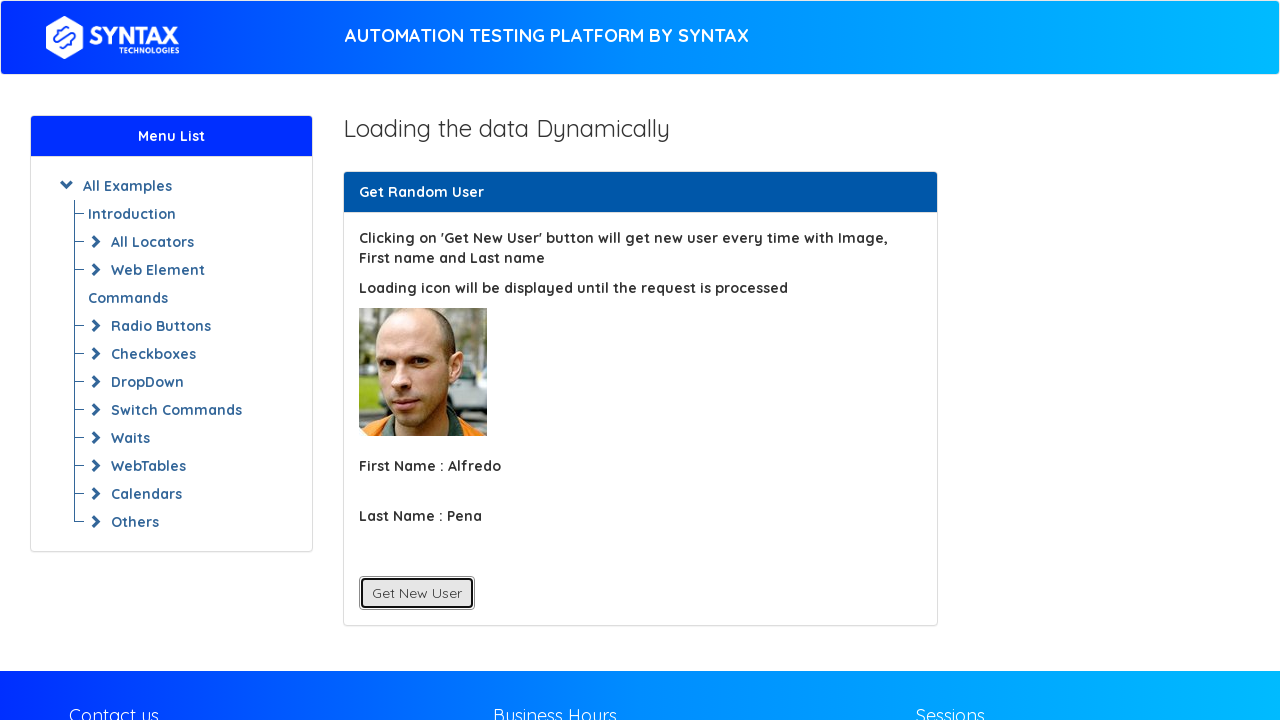